Tests interaction with a hidden element by clicking a button to hide a textbox and then using JavaScript to set a value in the hidden input field

Starting URL: https://www.letskodeit.com/practice

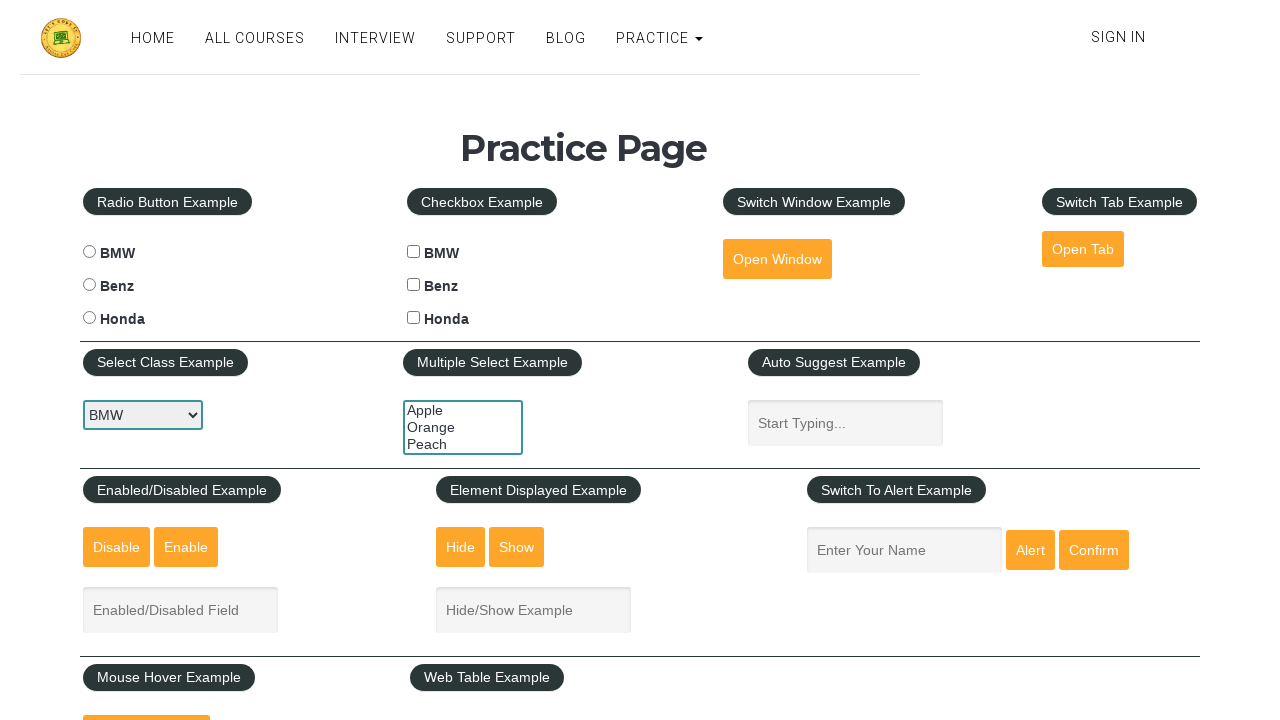

Clicked hide textbox button to hide the element at (461, 547) on #hide-textbox
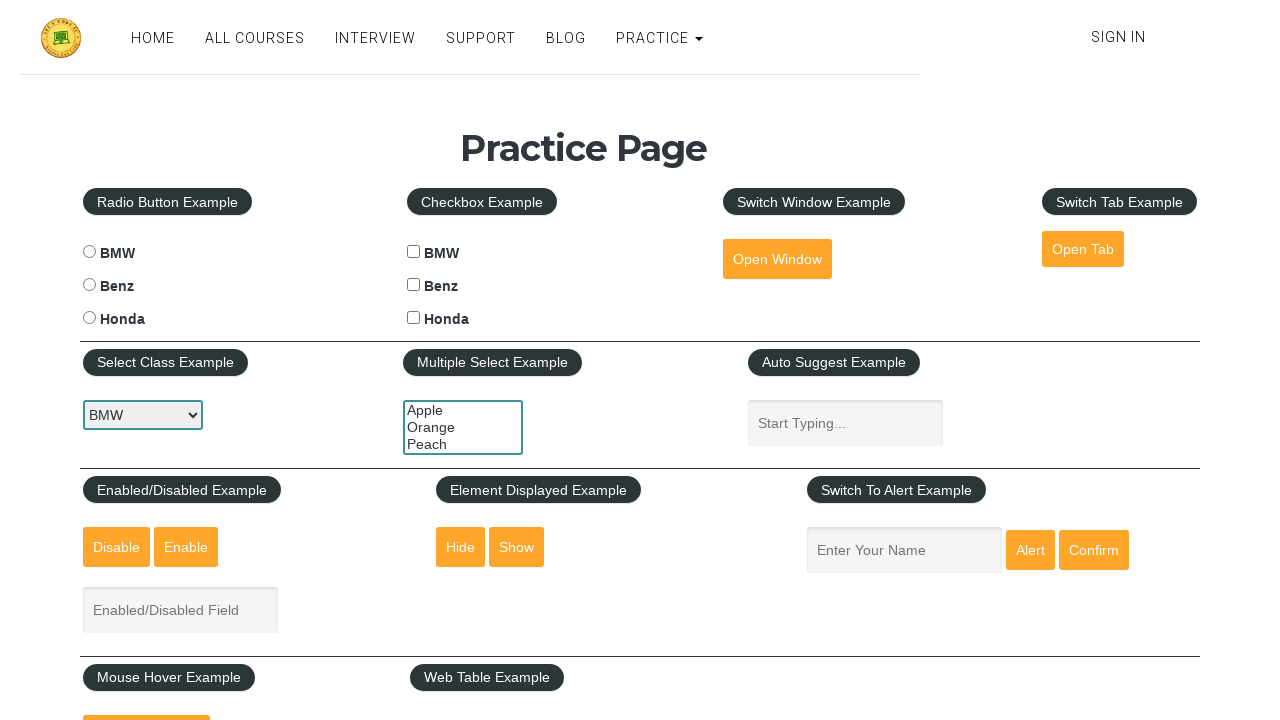

Used JavaScript to set value 'deepali' in the hidden input field
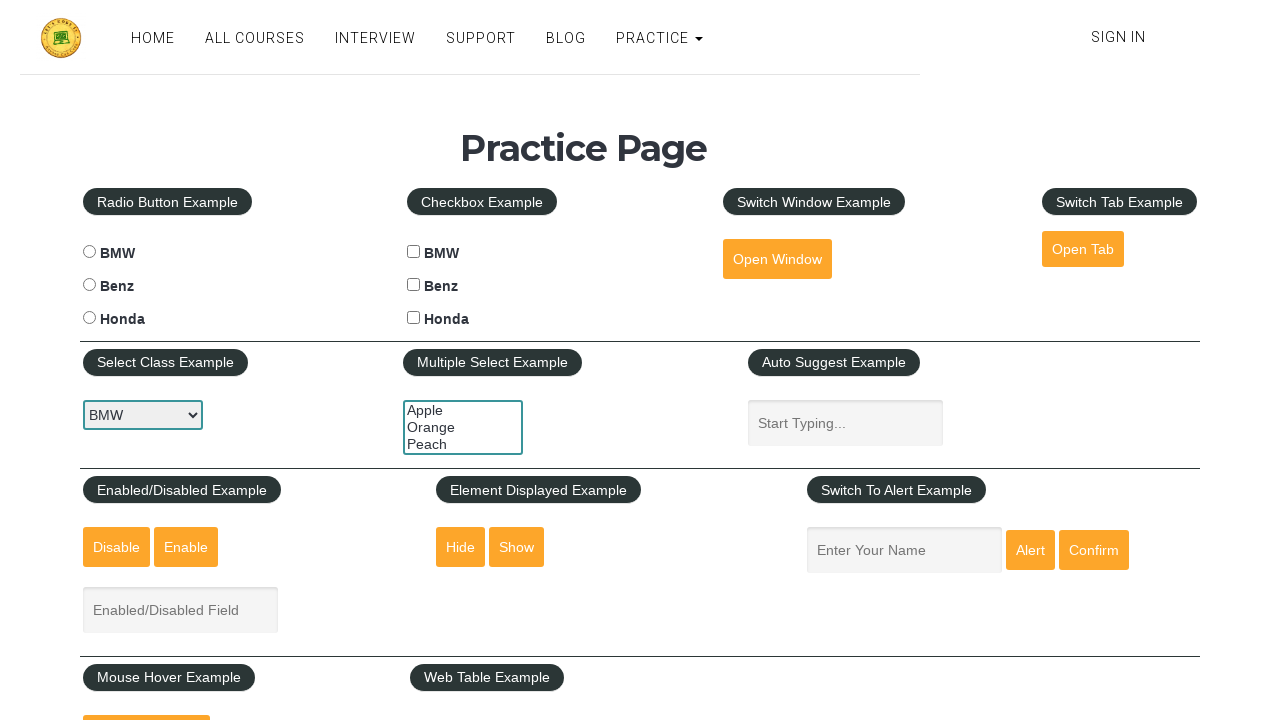

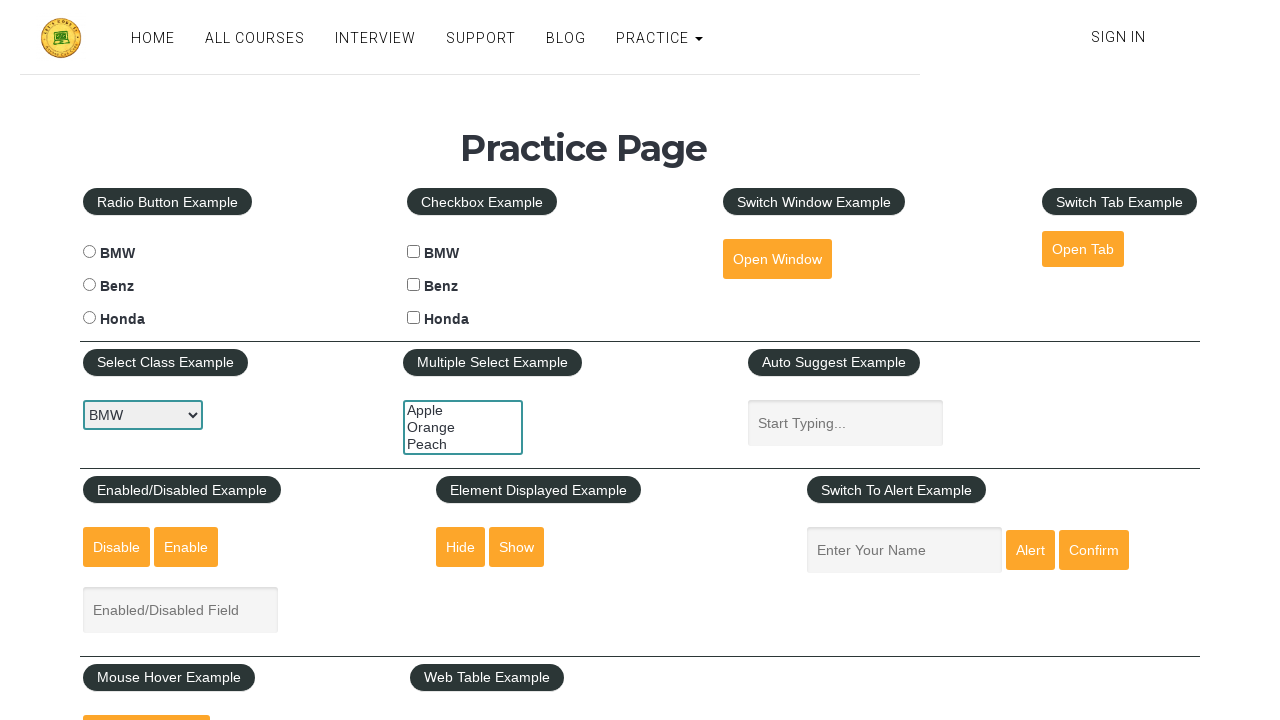